Navigates to the Time and Date world clock page and verifies that the world clock table with city and time information is displayed.

Starting URL: https://www.timeanddate.com/worldclock/

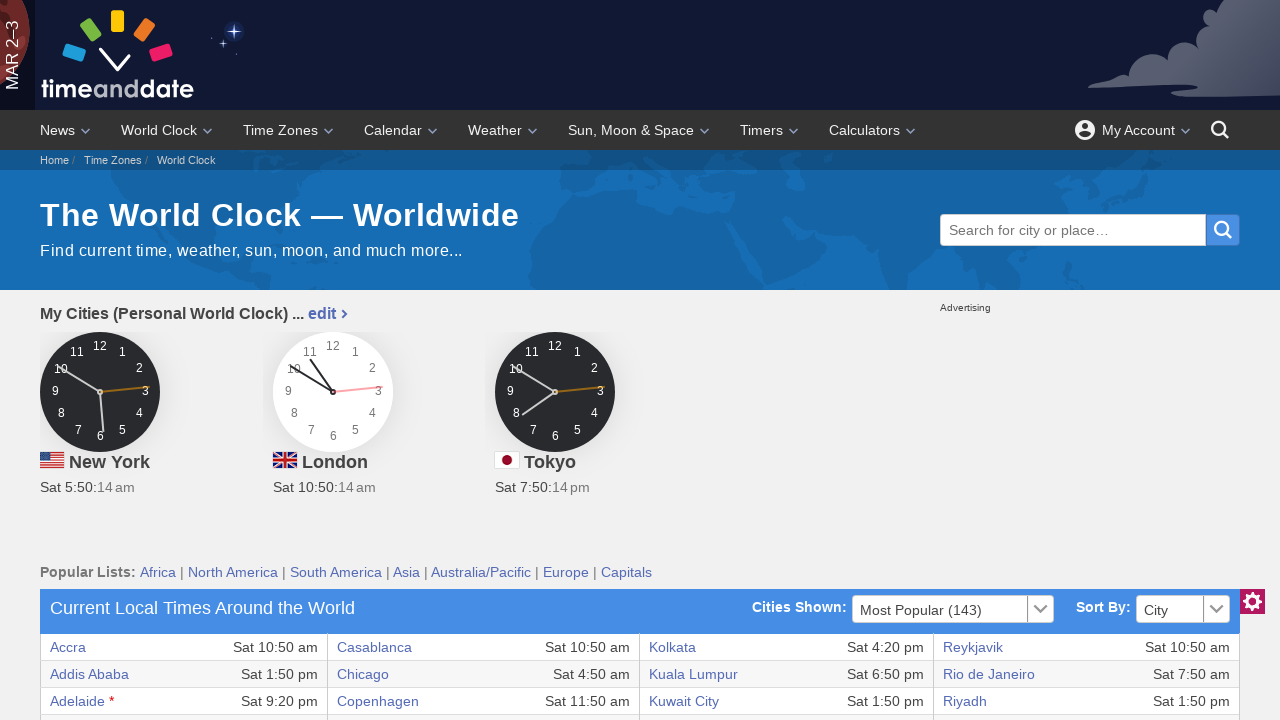

Waited for world clock table rows to be visible
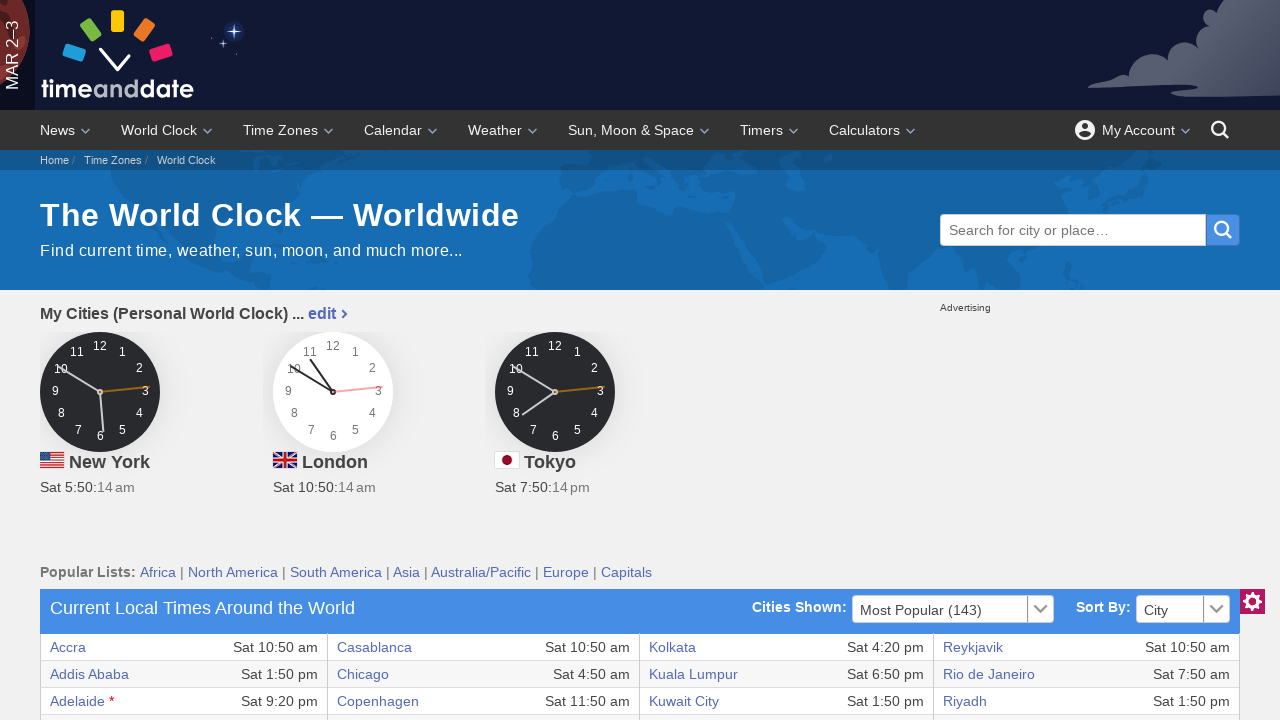

Verified world clock table contains city and time data cells
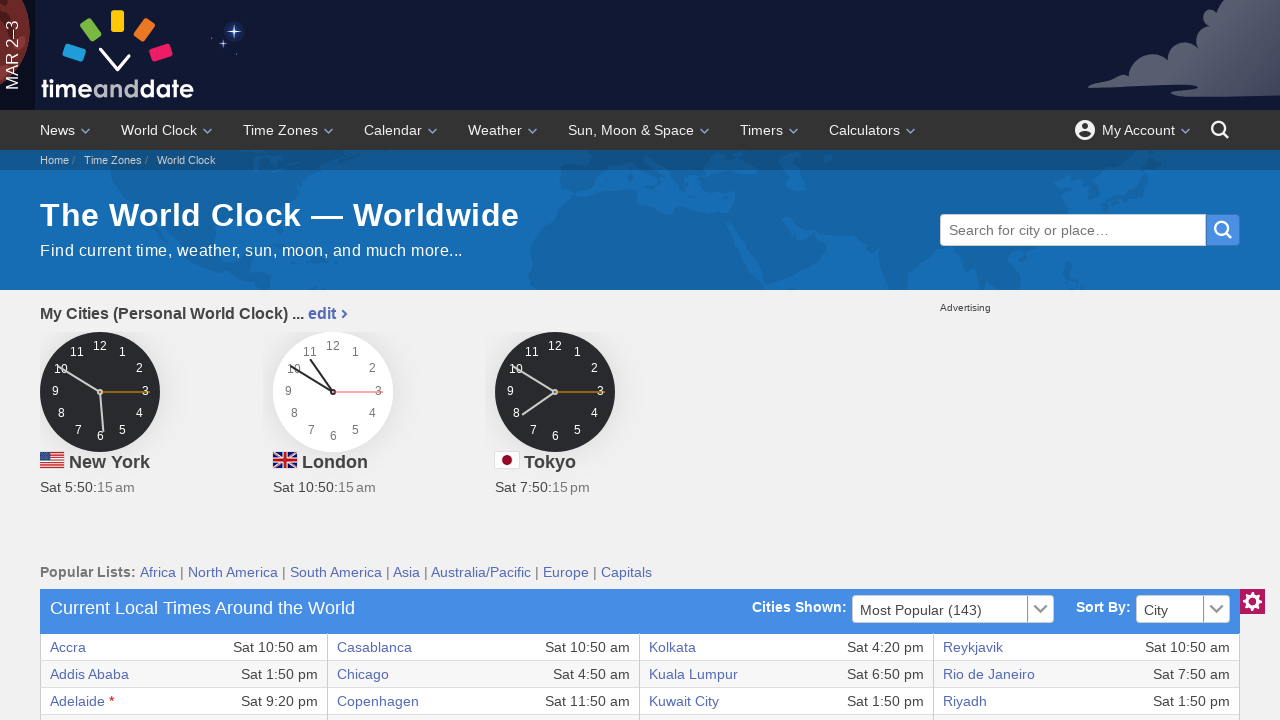

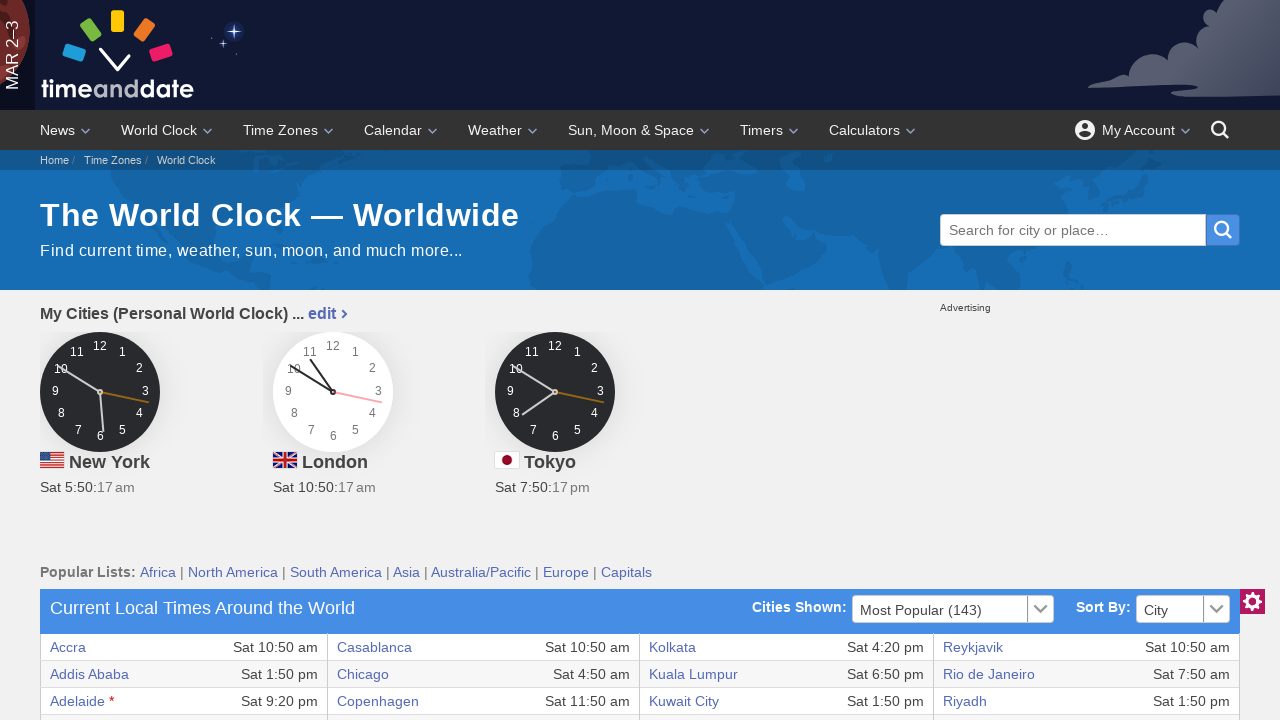